Navigates to File Upload page, uploads a small image file, and verifies the upload was successful

Starting URL: https://the-internet.herokuapp.com/

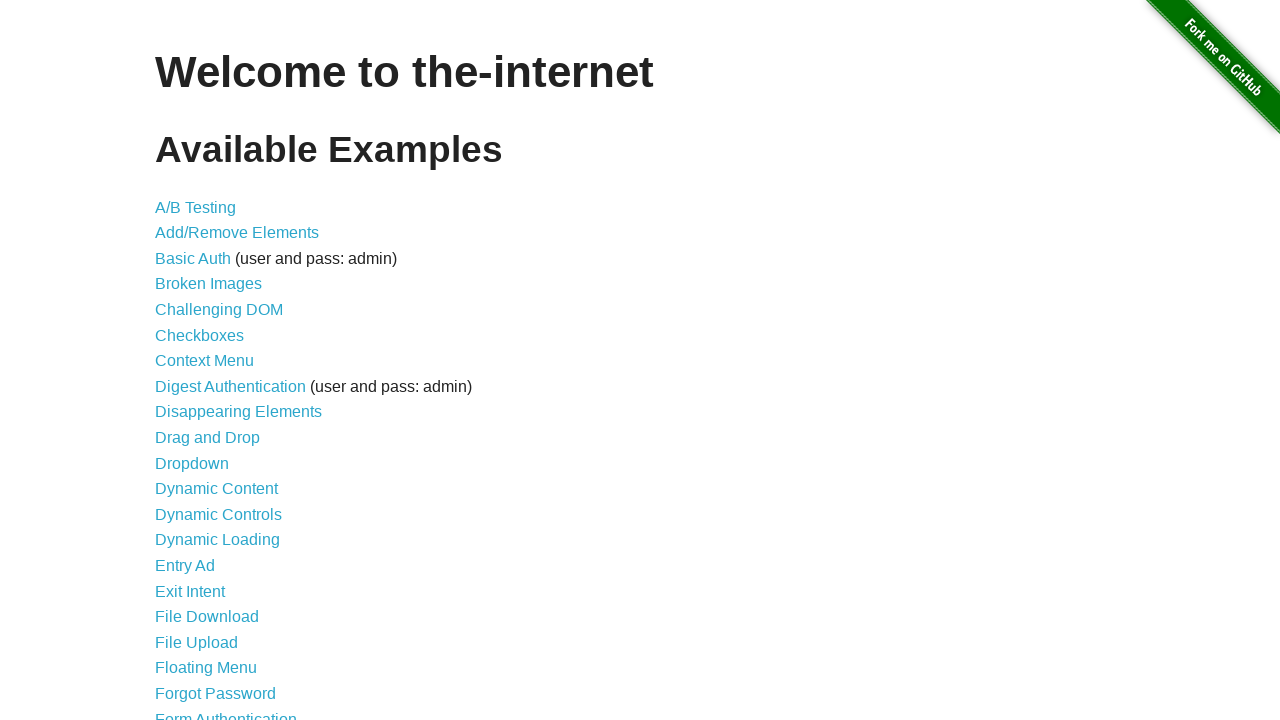

Clicked File Upload link at (196, 642) on a[href='/upload']
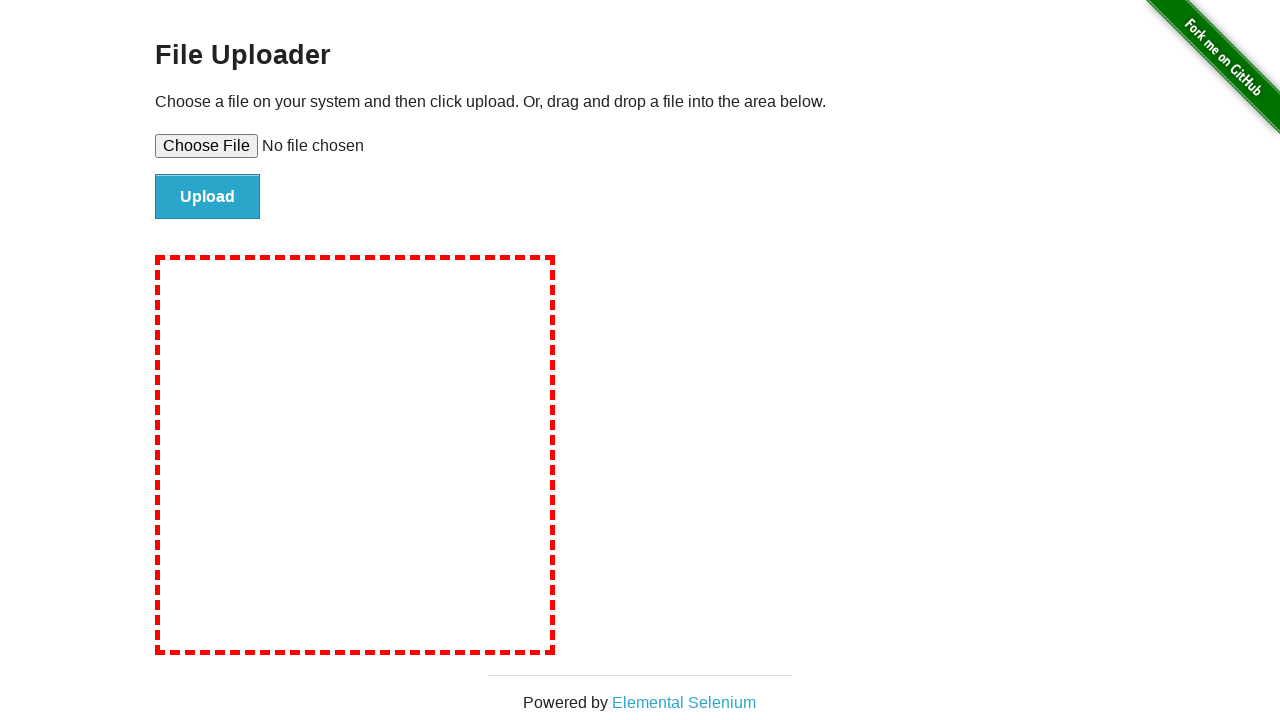

File upload page loaded and file input element is visible
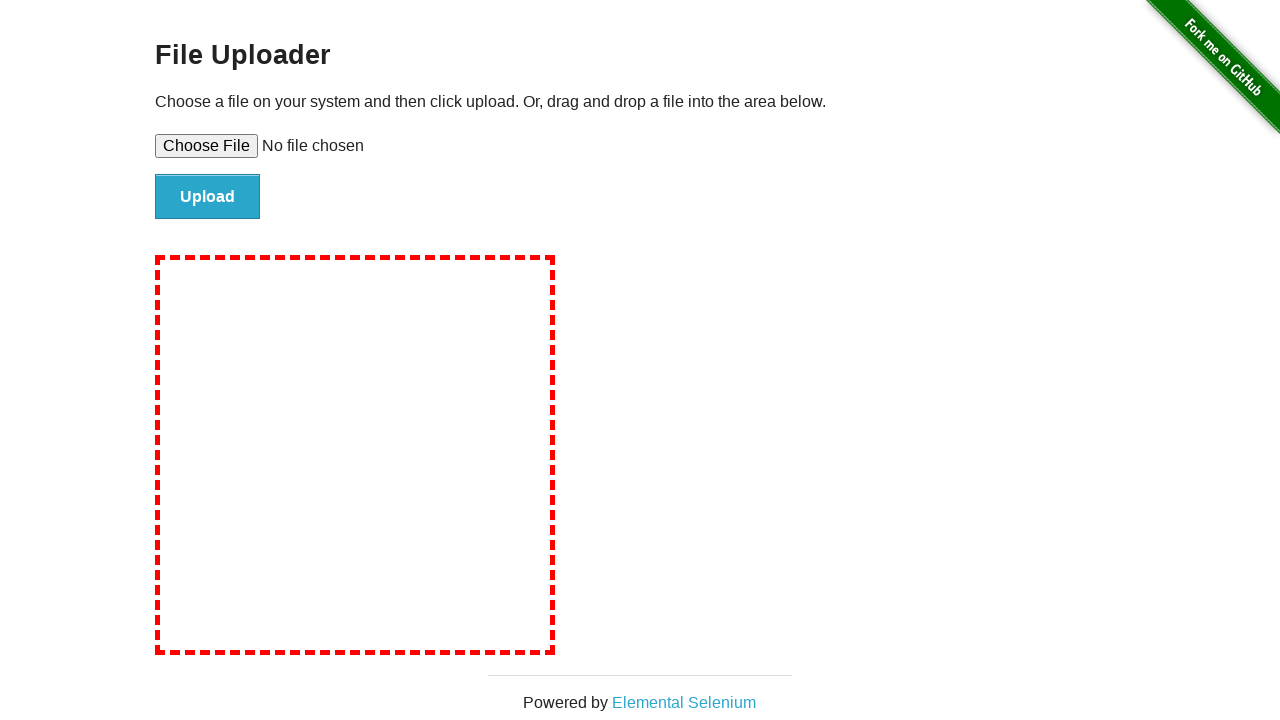

Set small test PNG image file for upload
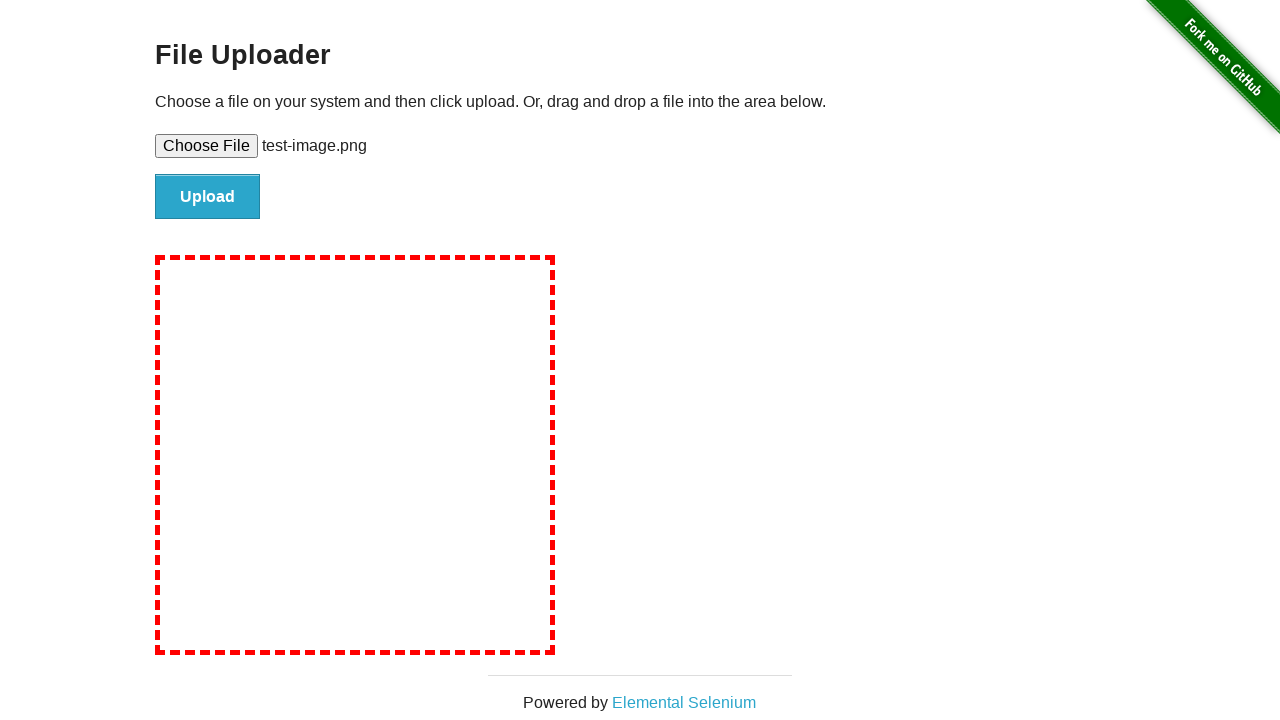

Clicked upload submit button at (208, 197) on #file-submit
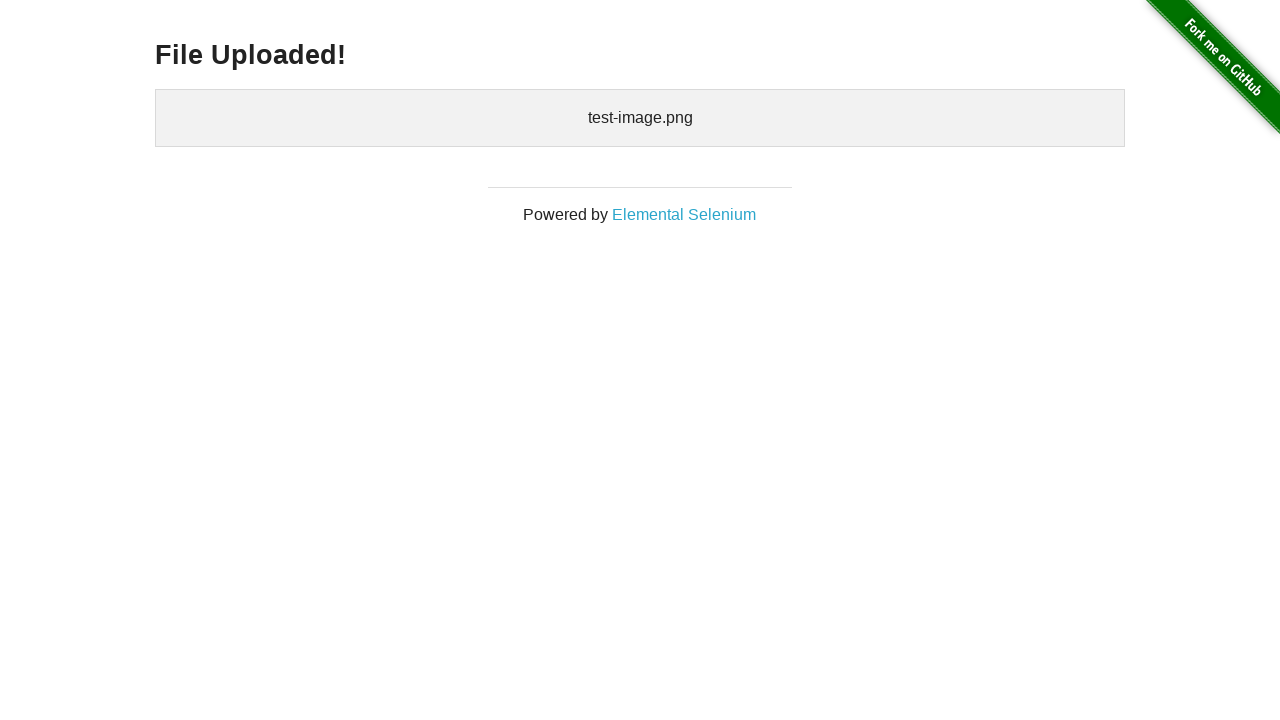

Upload confirmation element loaded
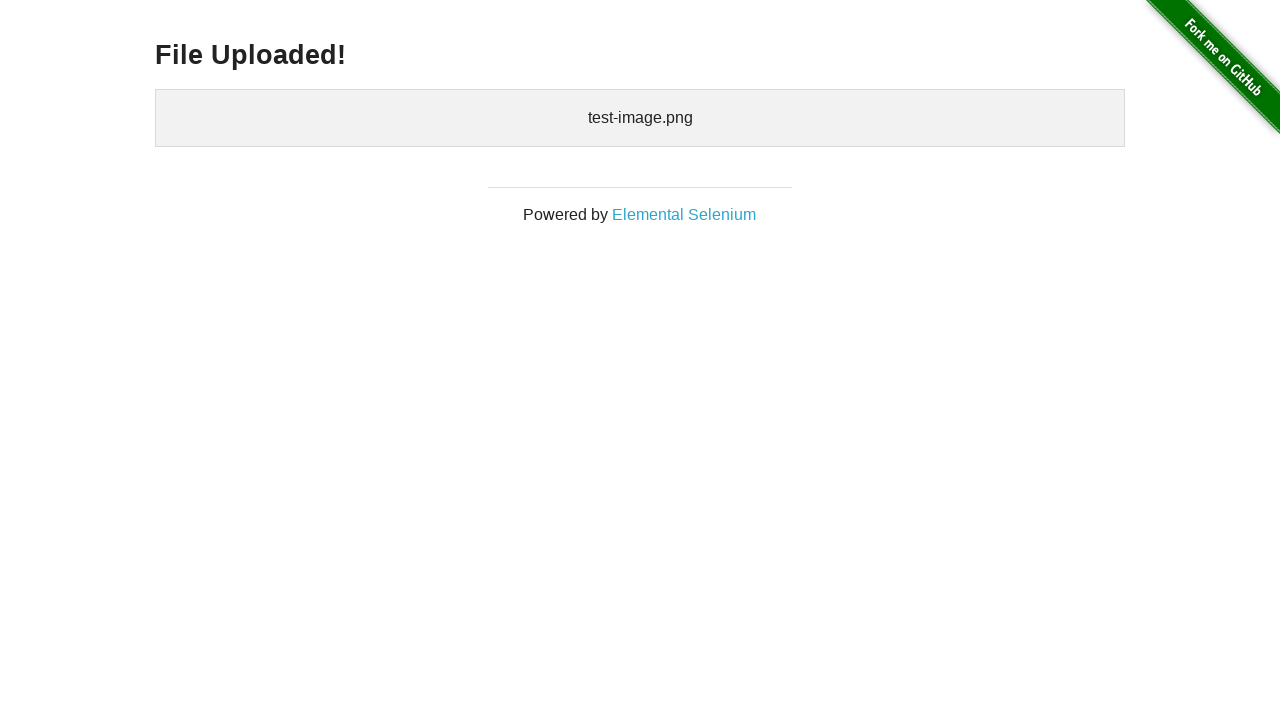

Verified test-image.png appears in uploaded files list
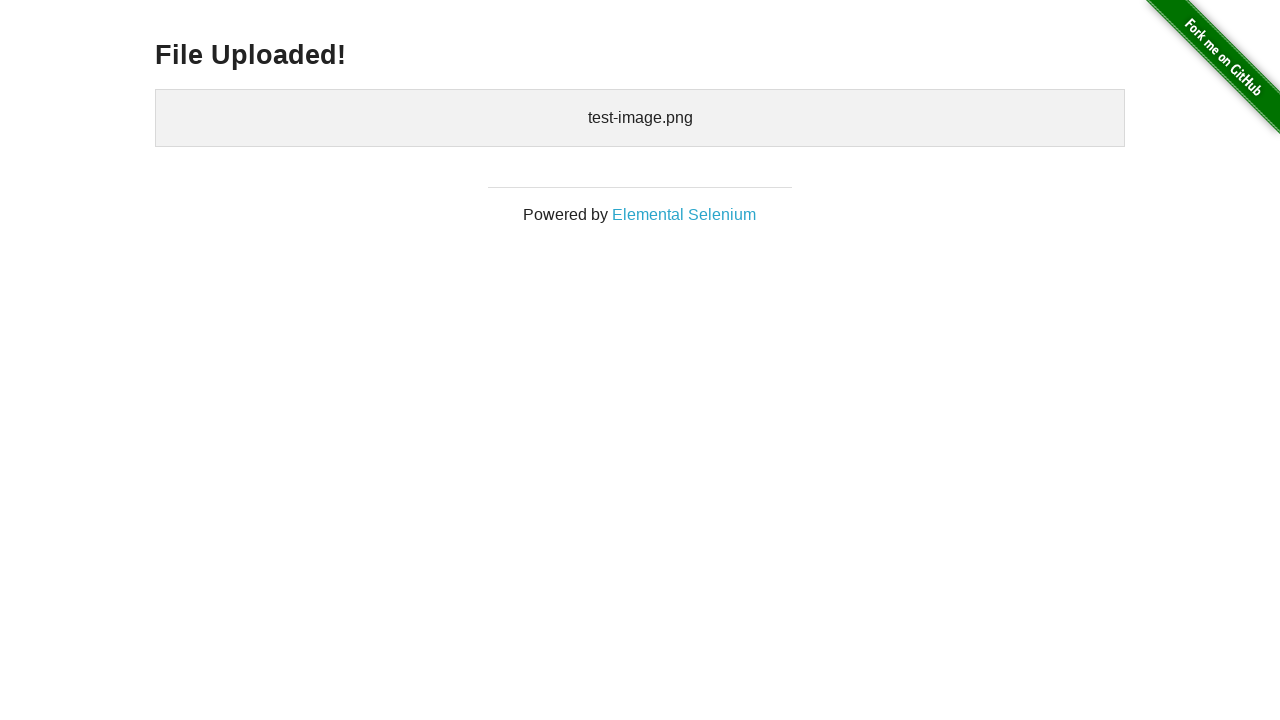

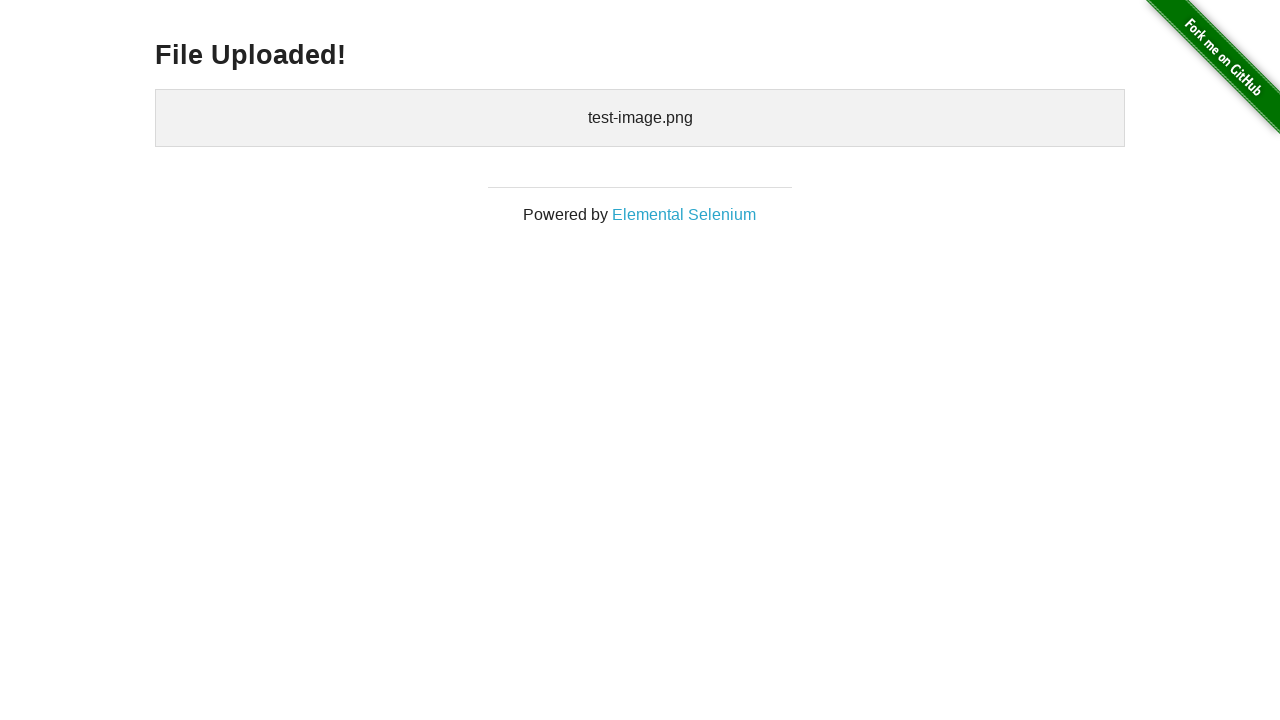